Tests the progress bar functionality by clicking the start button, waiting for the progress bar to reach 75%, then clicking the stop button to verify the progress can be stopped at a specific point.

Starting URL: http://www.uitestingplayground.com/progressbar

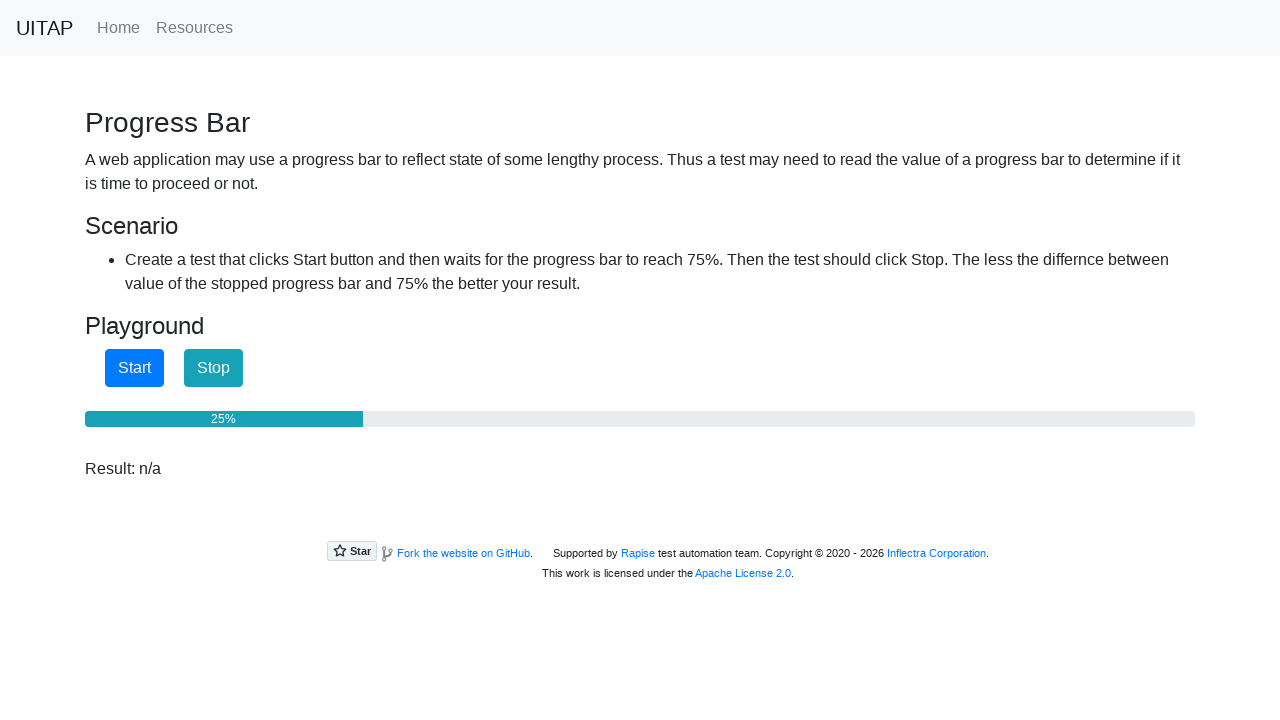

Clicked start button to begin progress bar at (134, 368) on #startButton
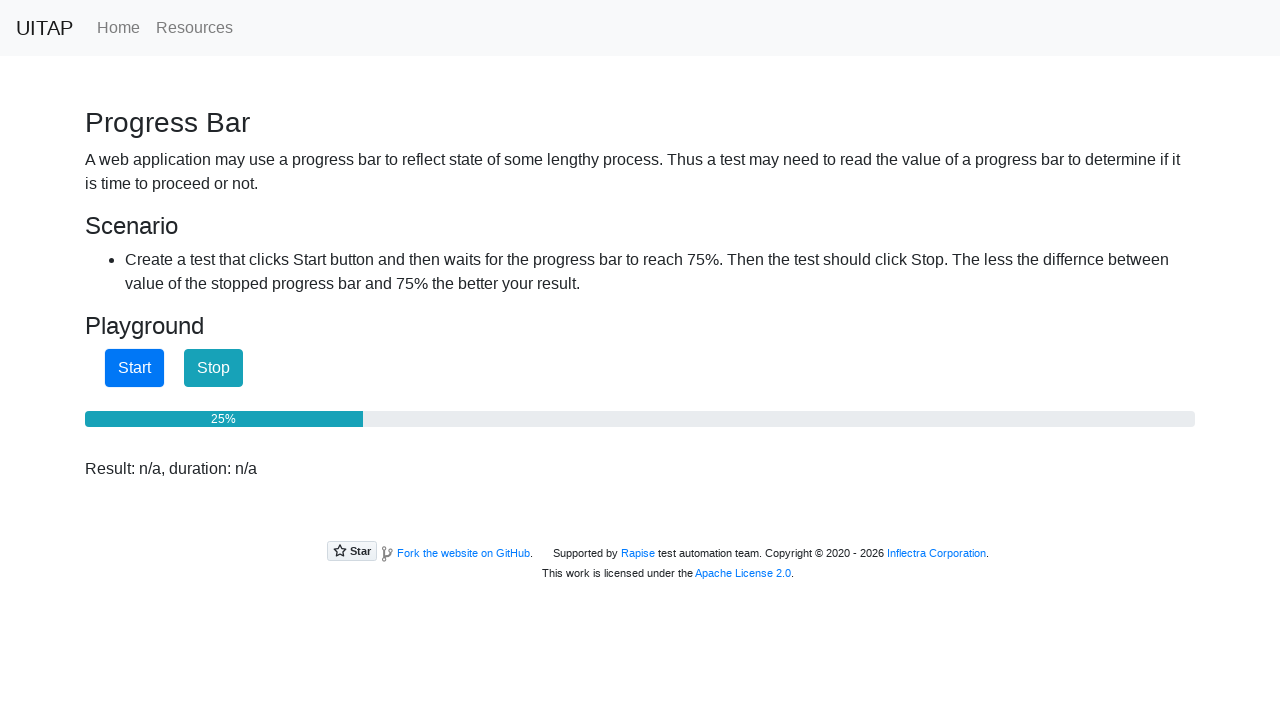

Progress bar reached 75%
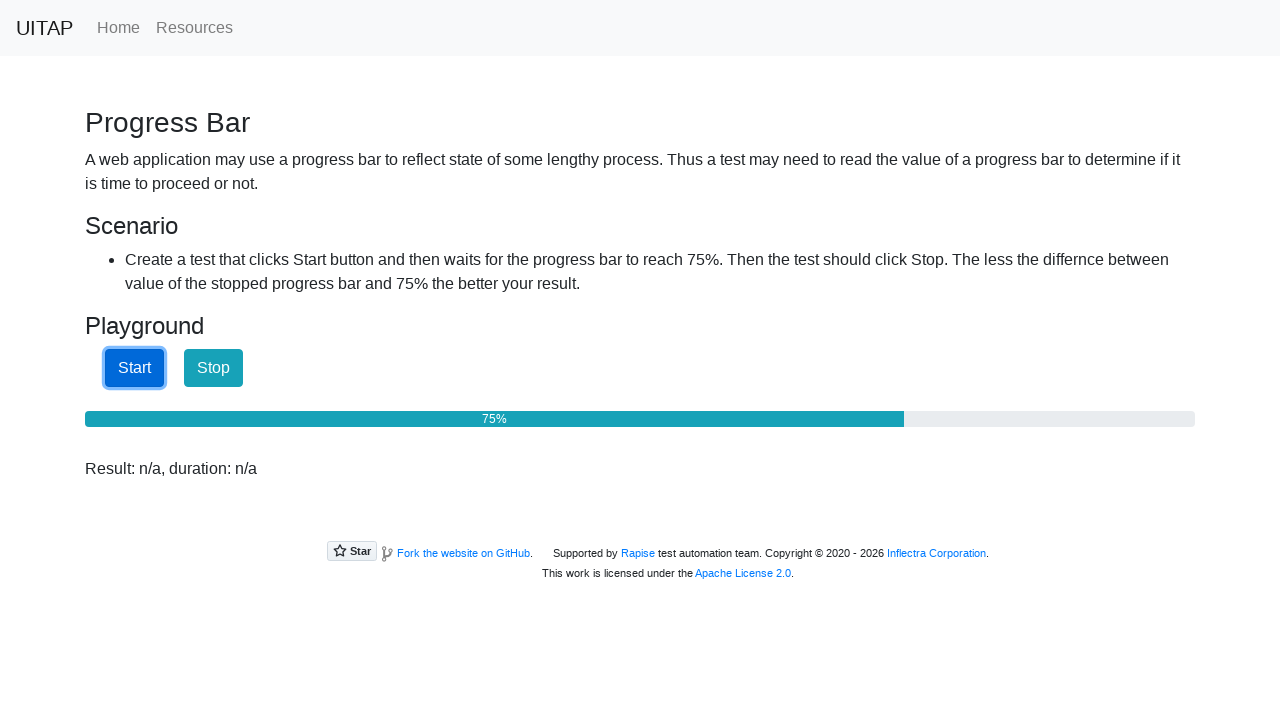

Clicked stop button to halt progress bar at 75% at (214, 368) on #stopButton
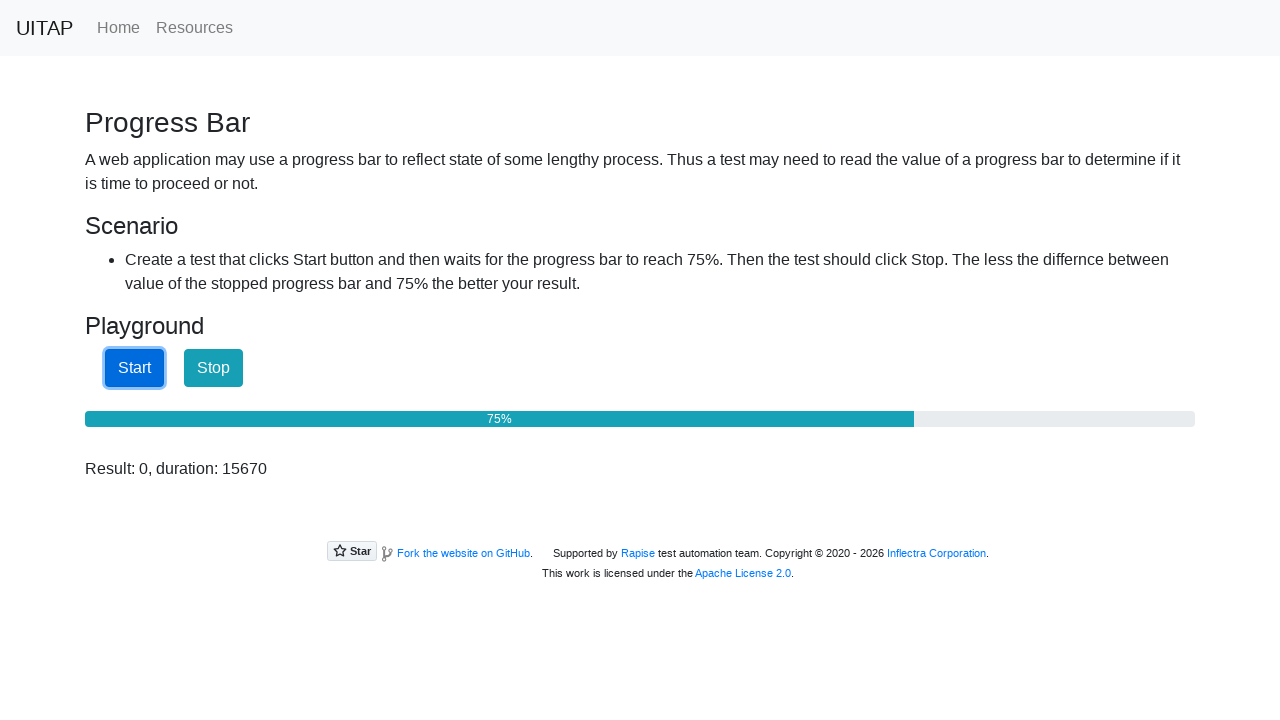

Result element displayed after stopping progress bar
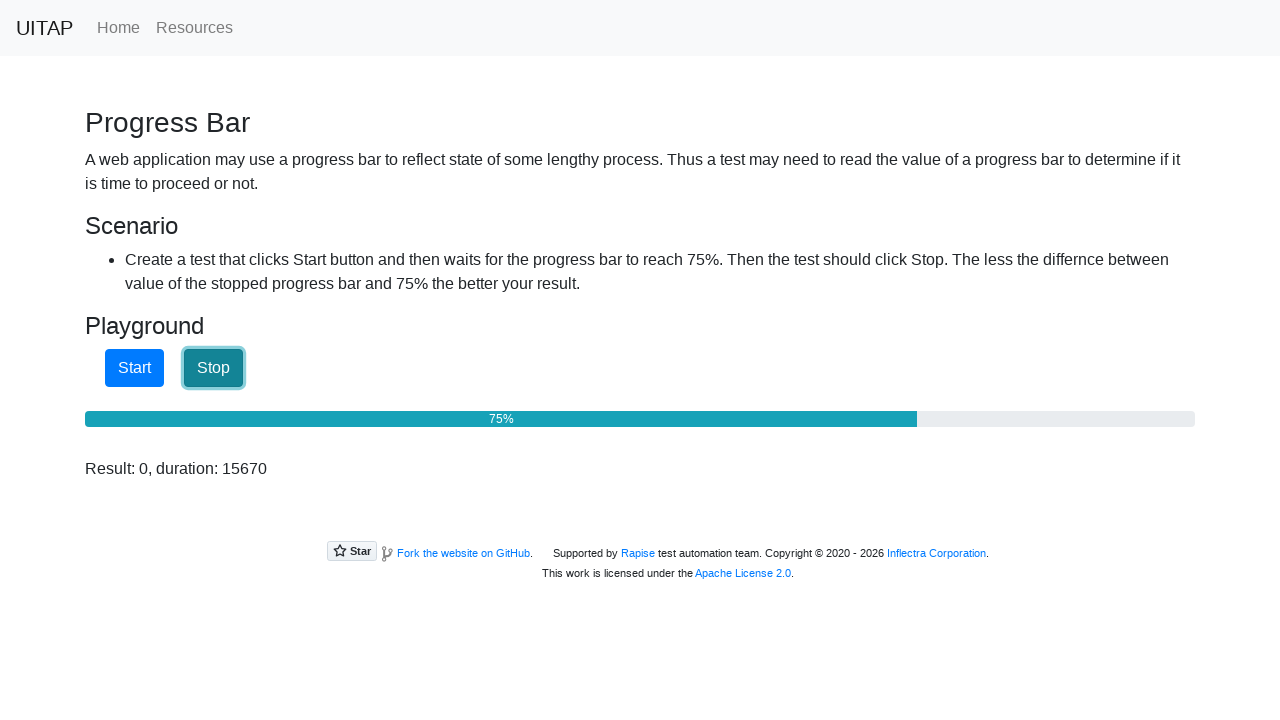

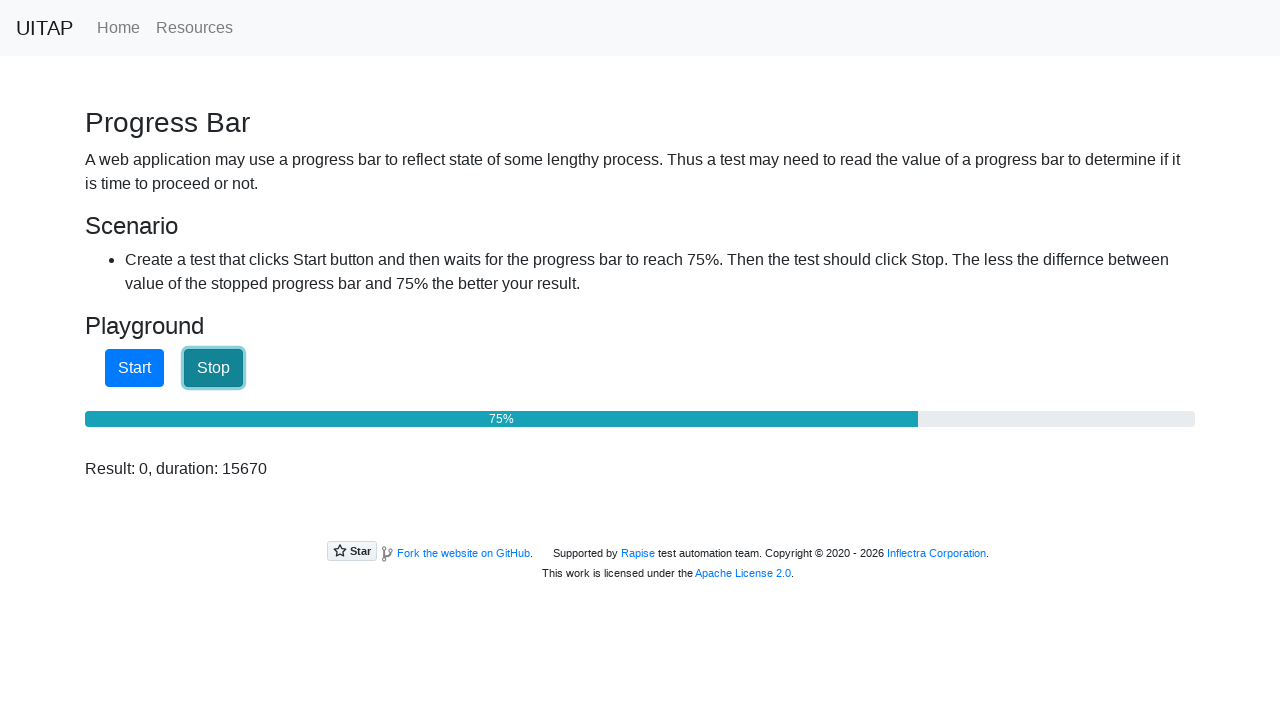